Tests radio button and checkbox functionality by selecting BMW radio button, and Benz and Honda checkboxes on a practice form

Starting URL: https://www.letskodeit.com/practice

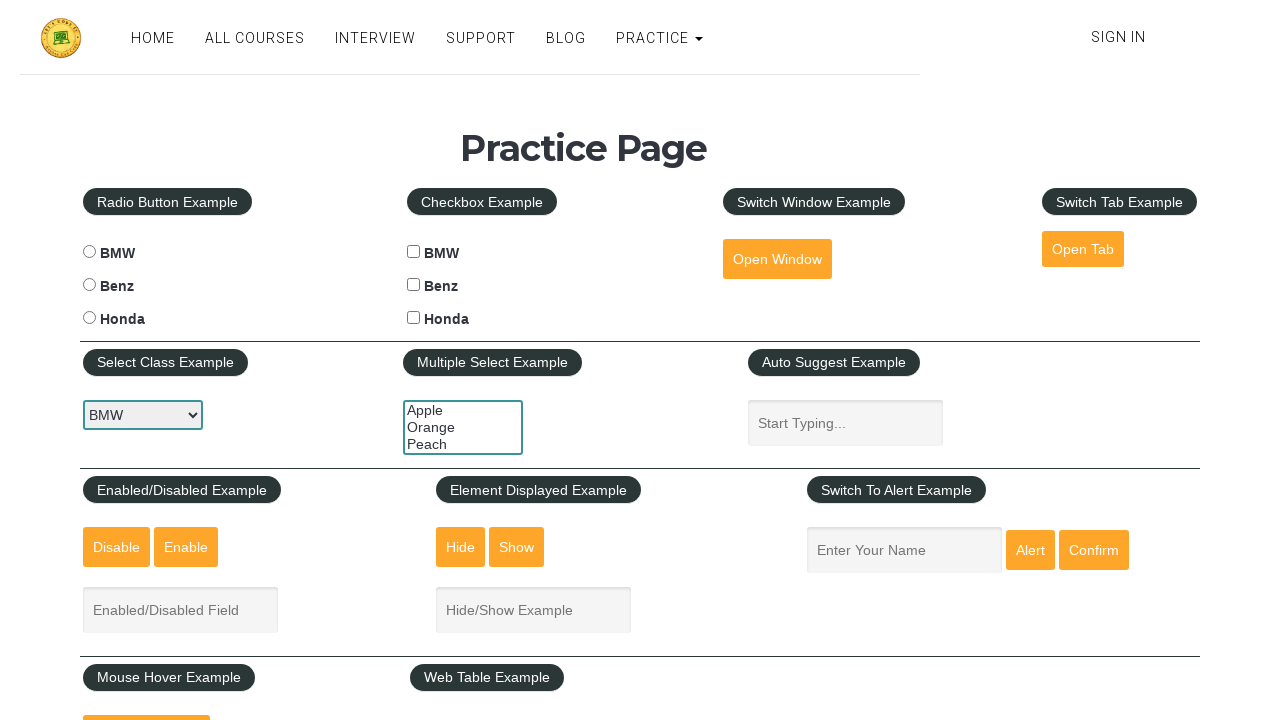

Clicked BMW radio button at (89, 252) on #bmwradio
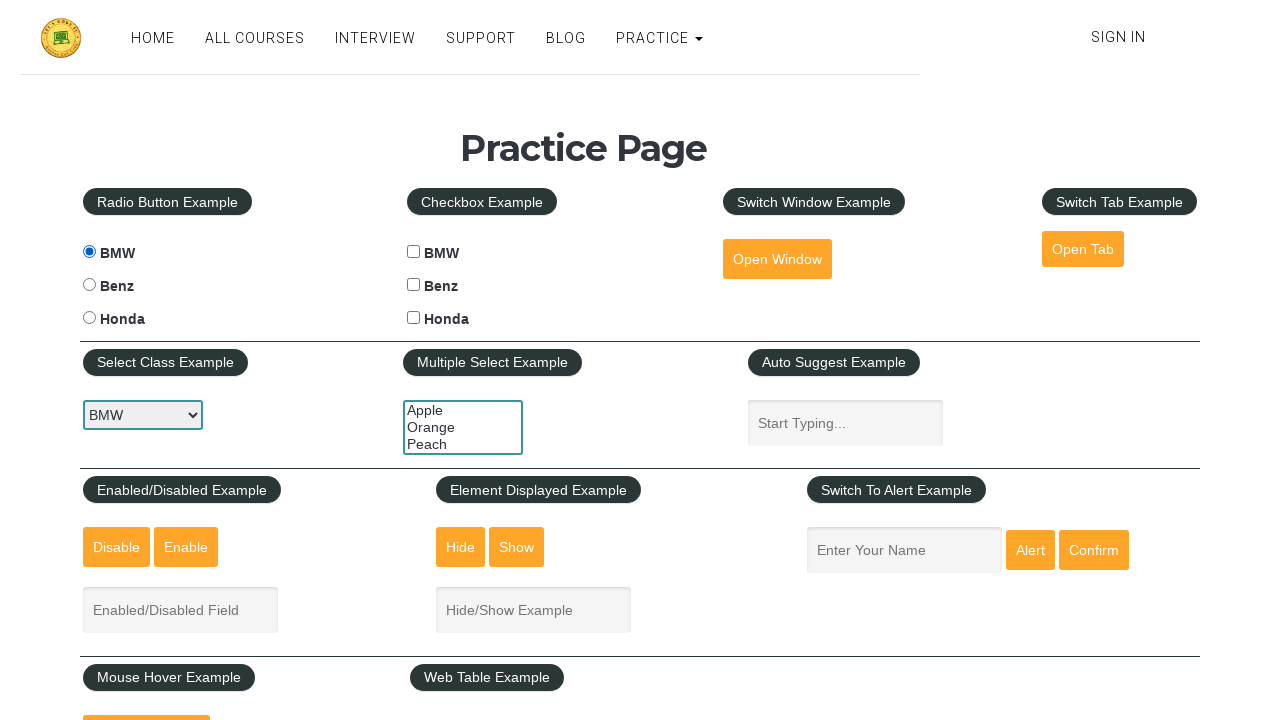

Verified BMW radio button is selected
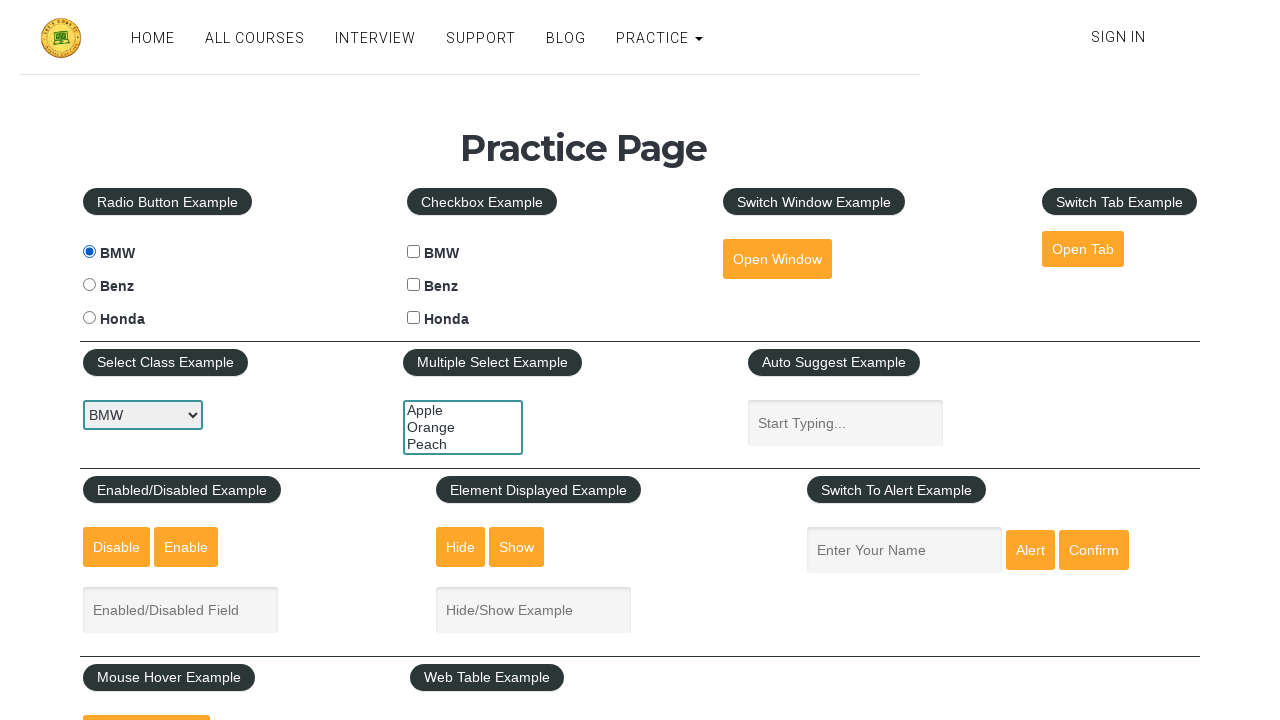

Clicked Benz checkbox at (414, 285) on #benzcheck
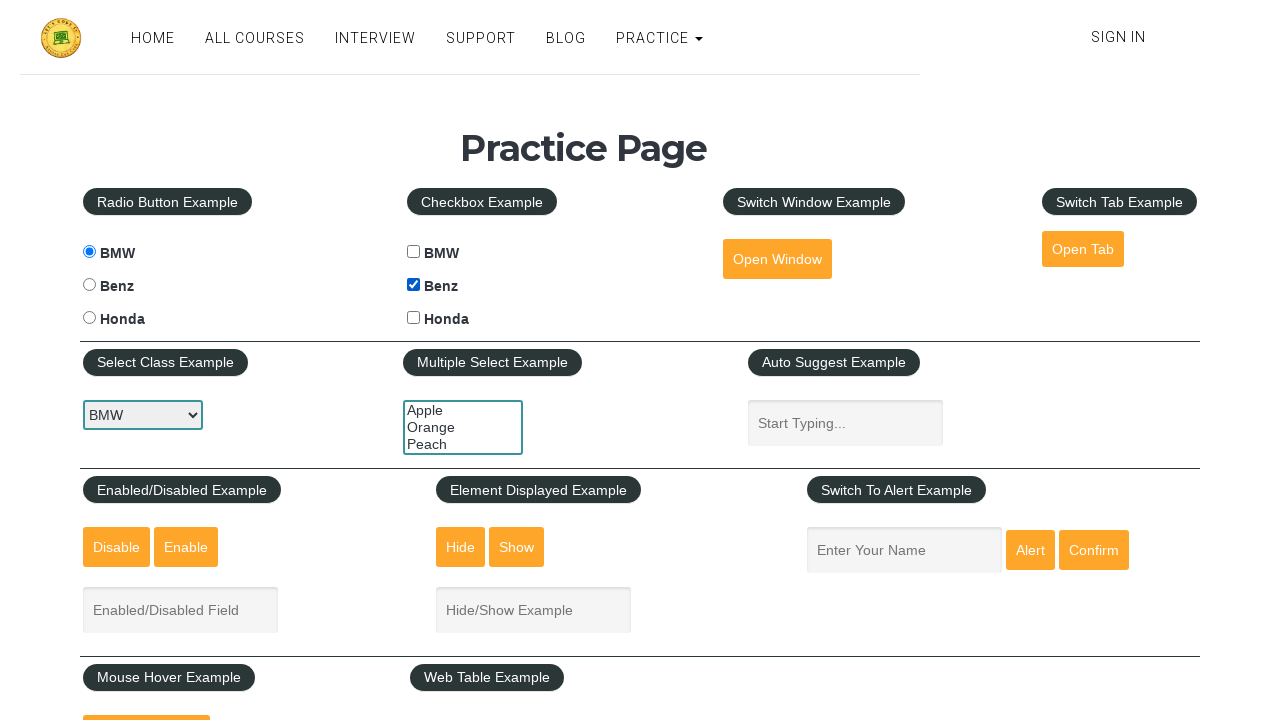

Clicked Honda checkbox at (414, 318) on #hondacheck
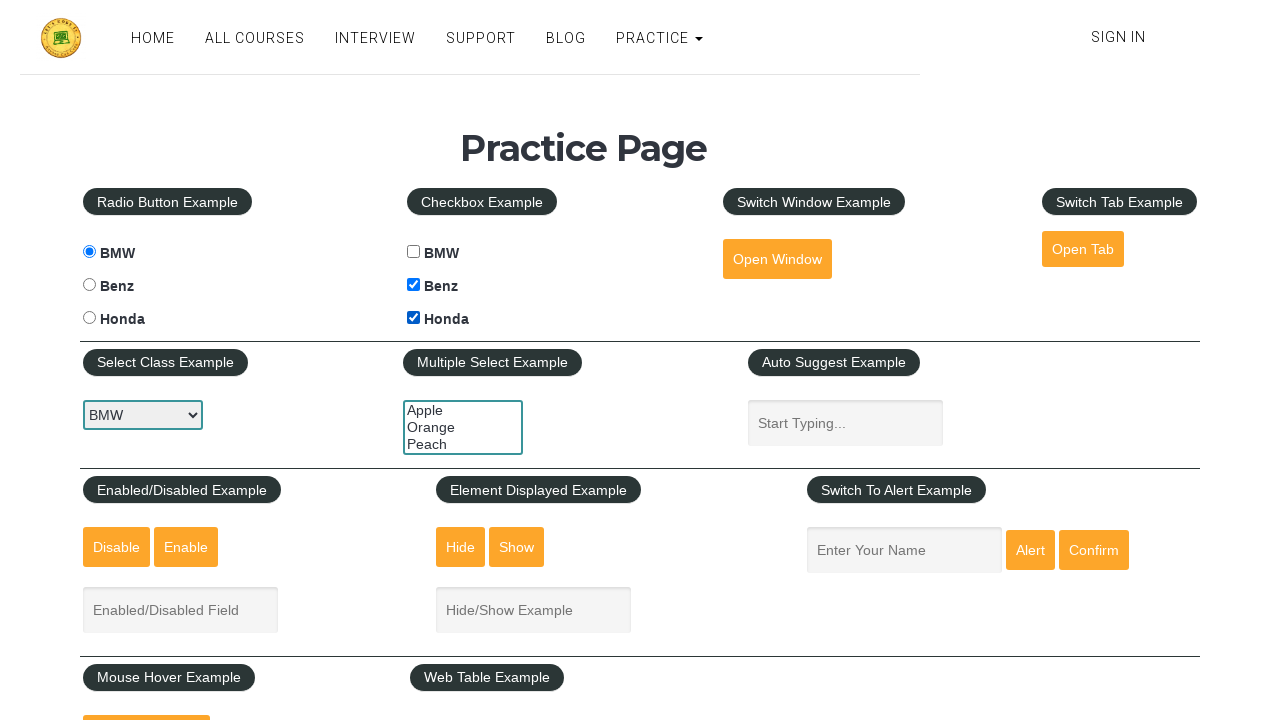

Verified Benz checkbox is selected
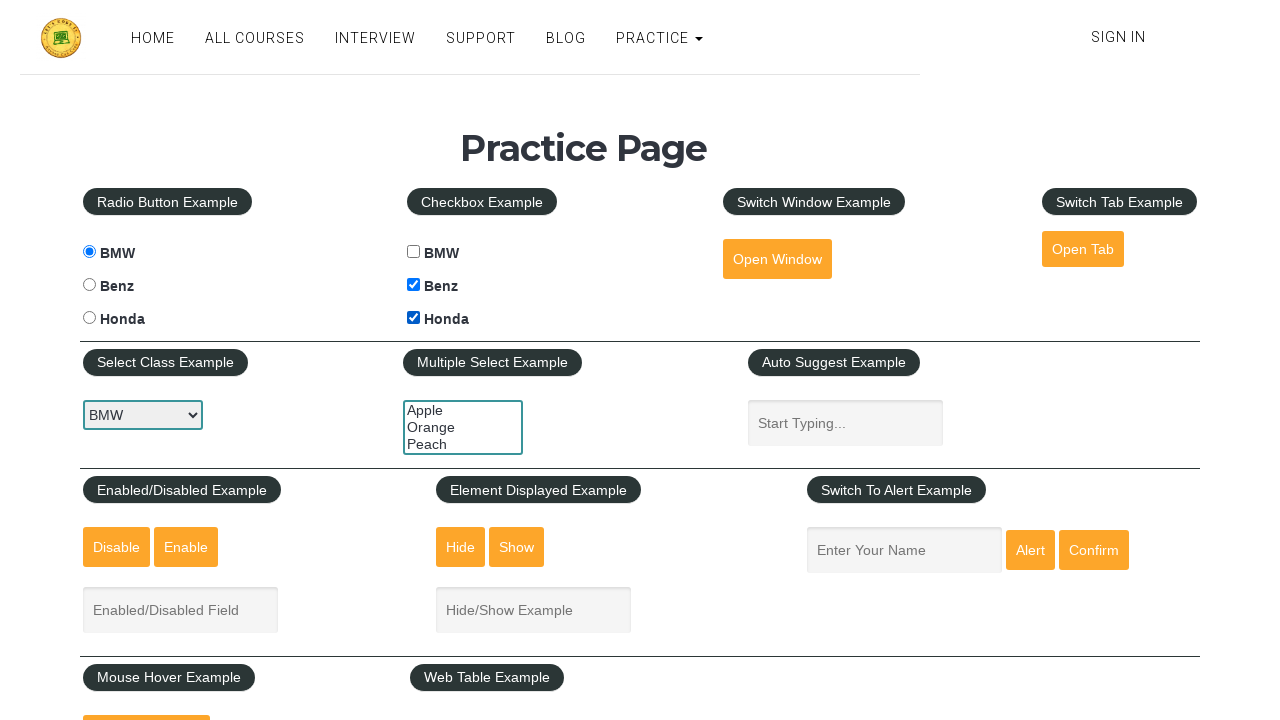

Verified Honda checkbox is selected
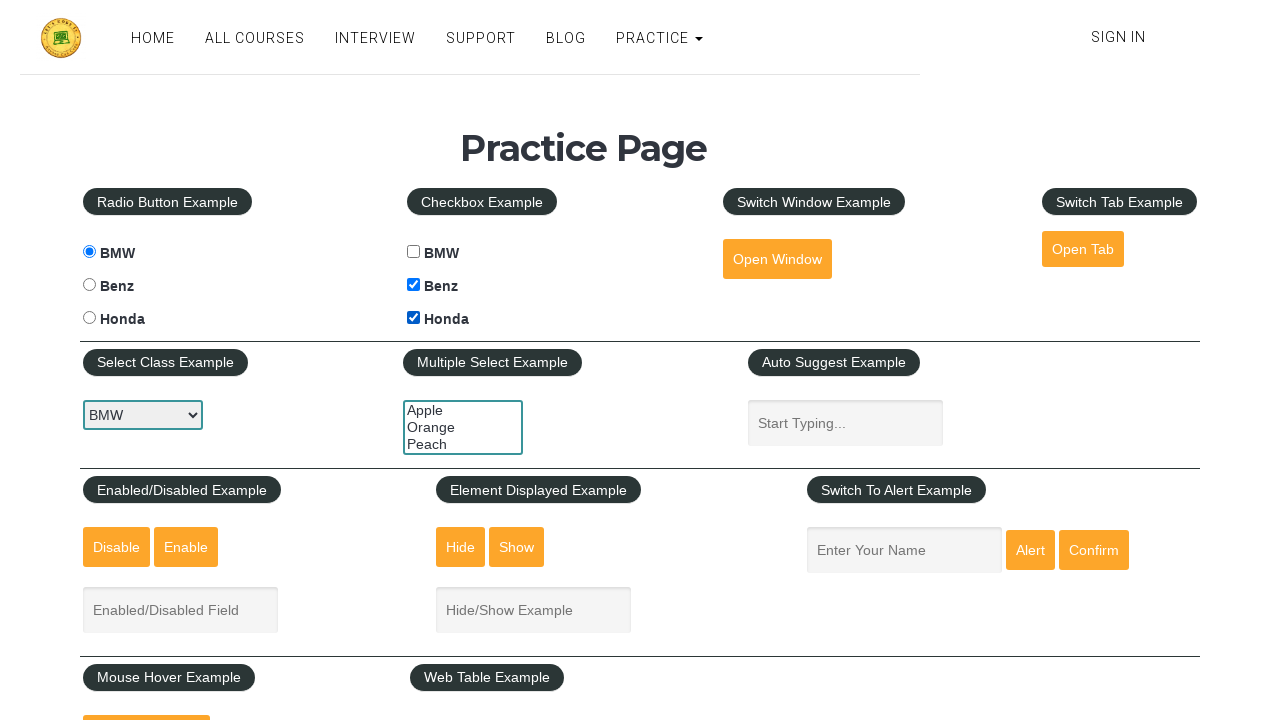

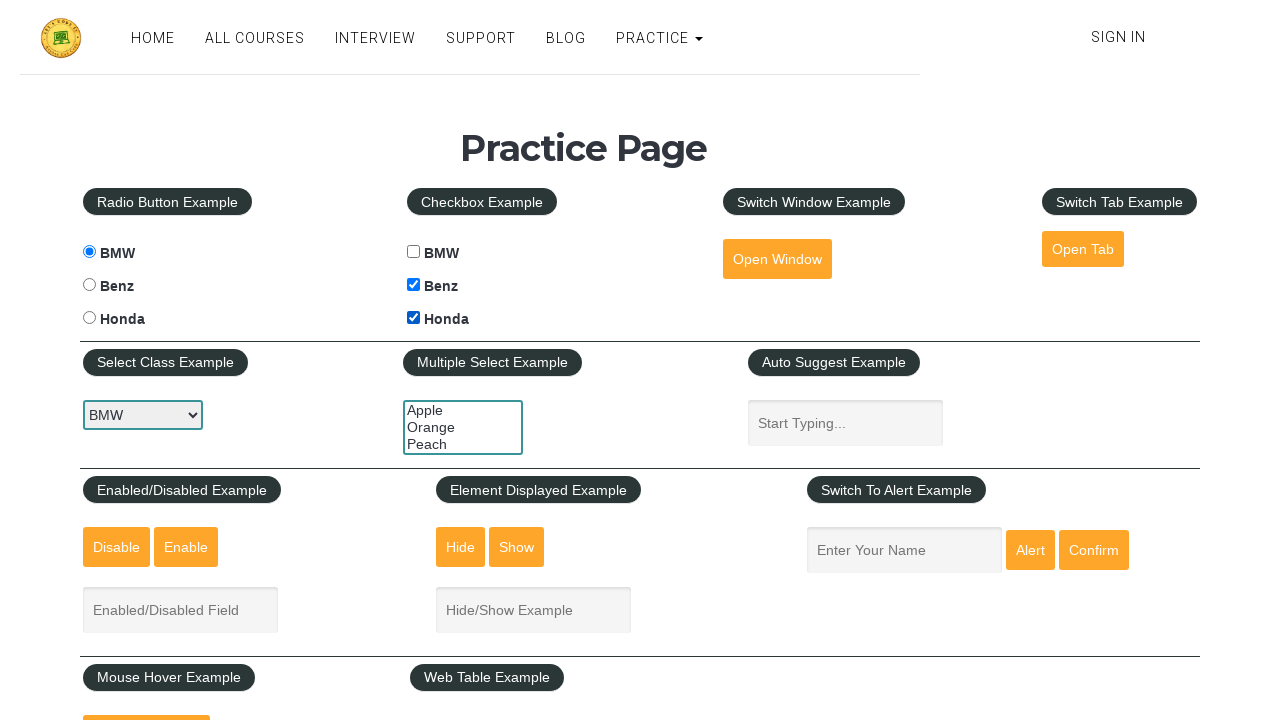